Tests drag and drop functionality by dragging a "Mobile Charger" element and dropping it onto the "Mobile Accessories" category

Starting URL: https://demoapps.qspiders.com/ui/dragDrop/dragToCorrect?sublist=1

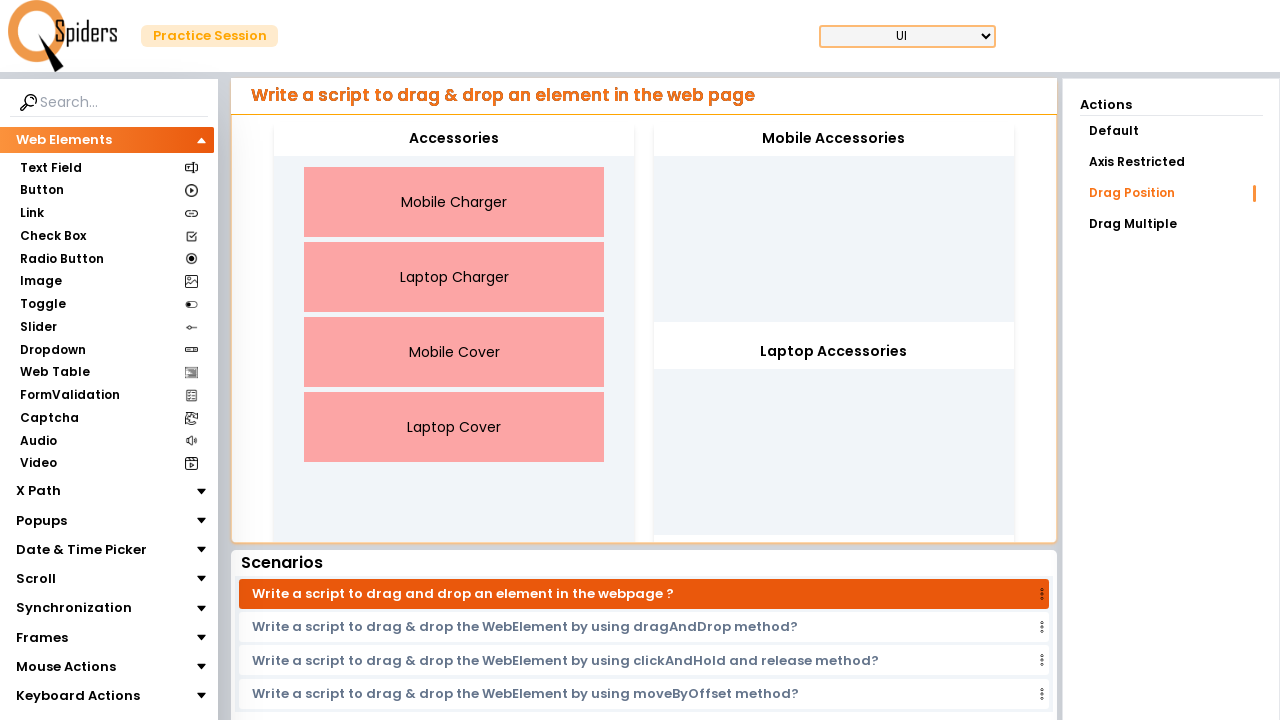

Located the Mobile Charger draggable element
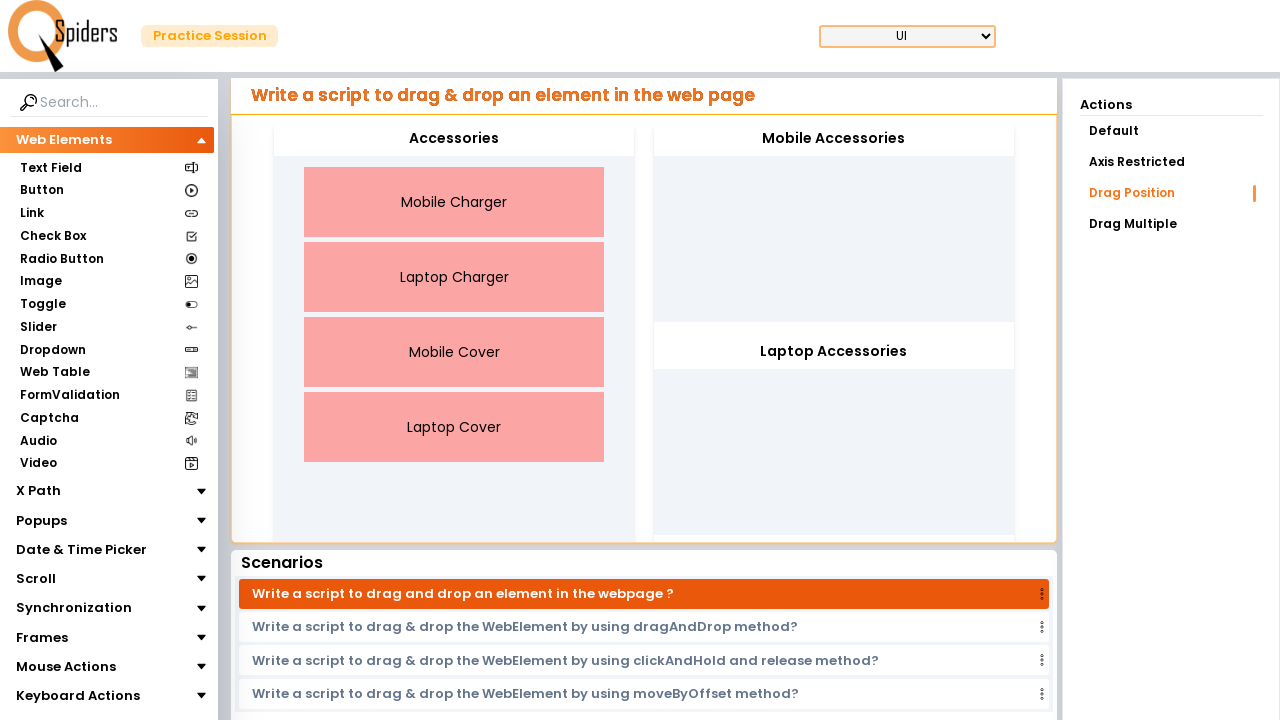

Located the Mobile Accessories drop target element
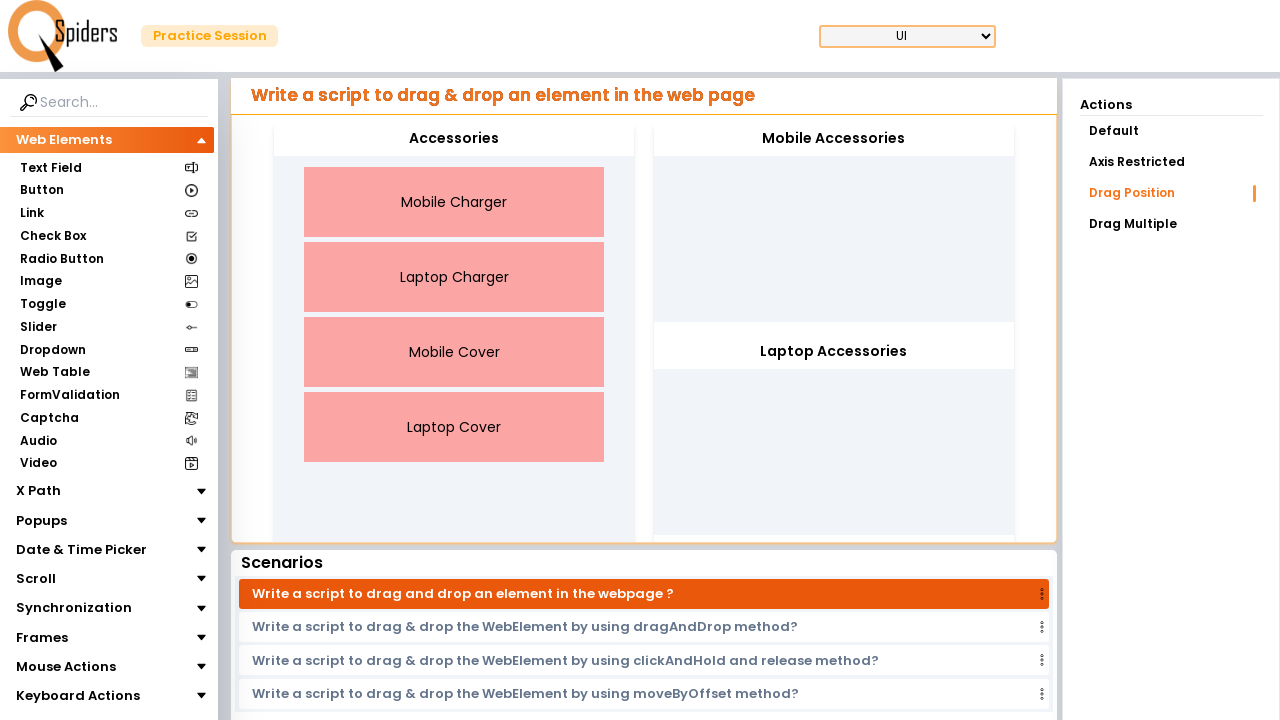

Dragged Mobile Charger element and dropped it onto Mobile Accessories category at (834, 139)
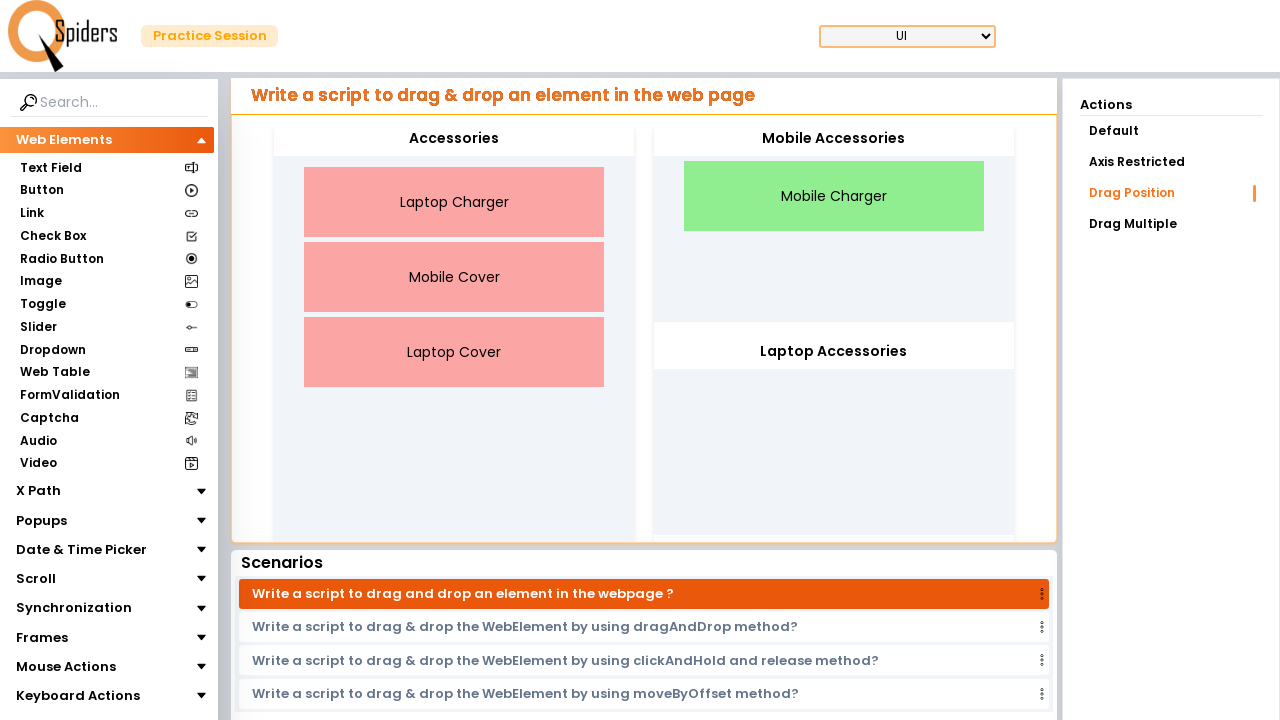

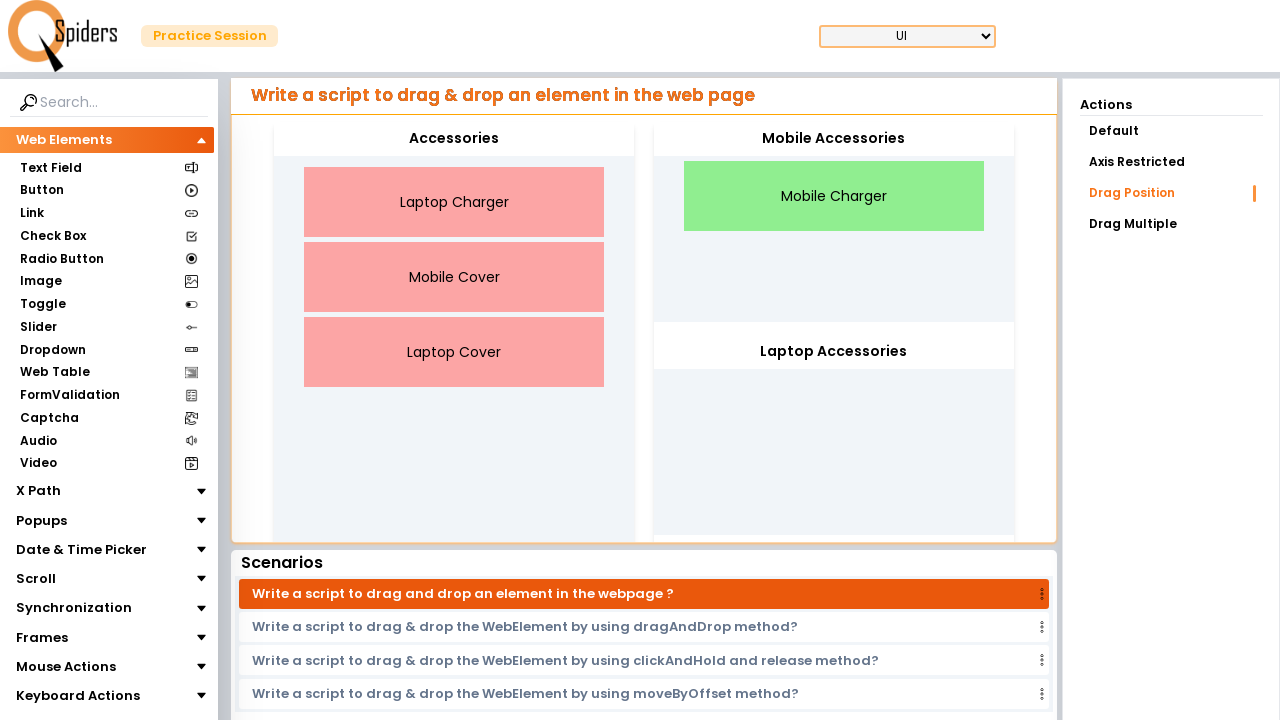